Tests clicking on the YouTube link and verifying navigation to the Radient YouTube channel

Starting URL: https://radientanalytics.com

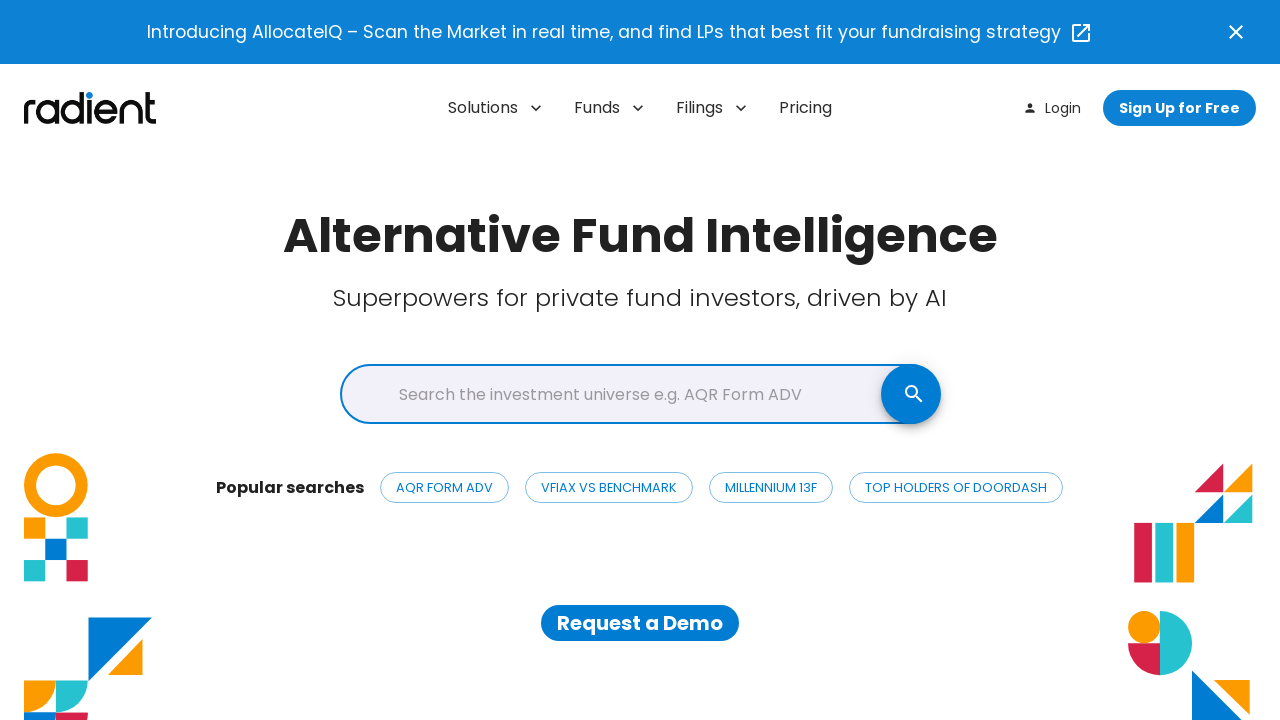

Clicked on Radient YouTube channel link at (1076, 548) on a[href="https://www.youtube.com/channel/UCSOLadbPXfNDJNhNmiCdYSw"]
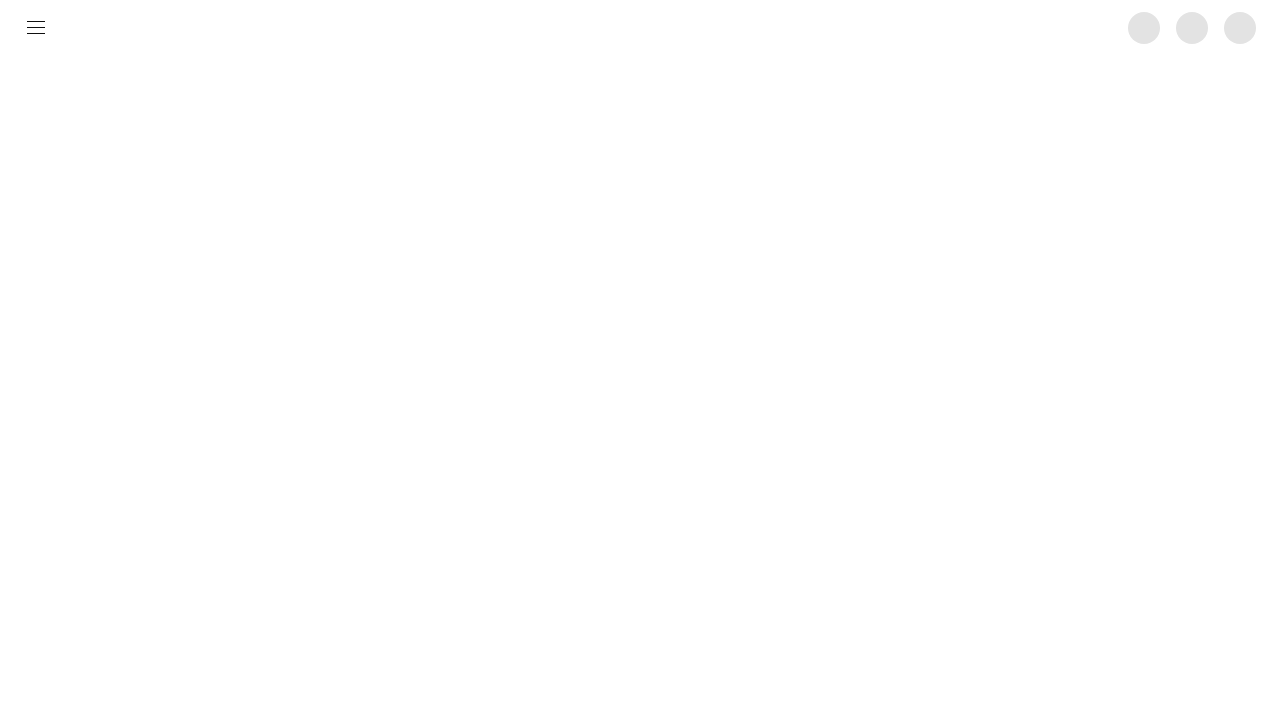

Waited for page load state after YouTube navigation
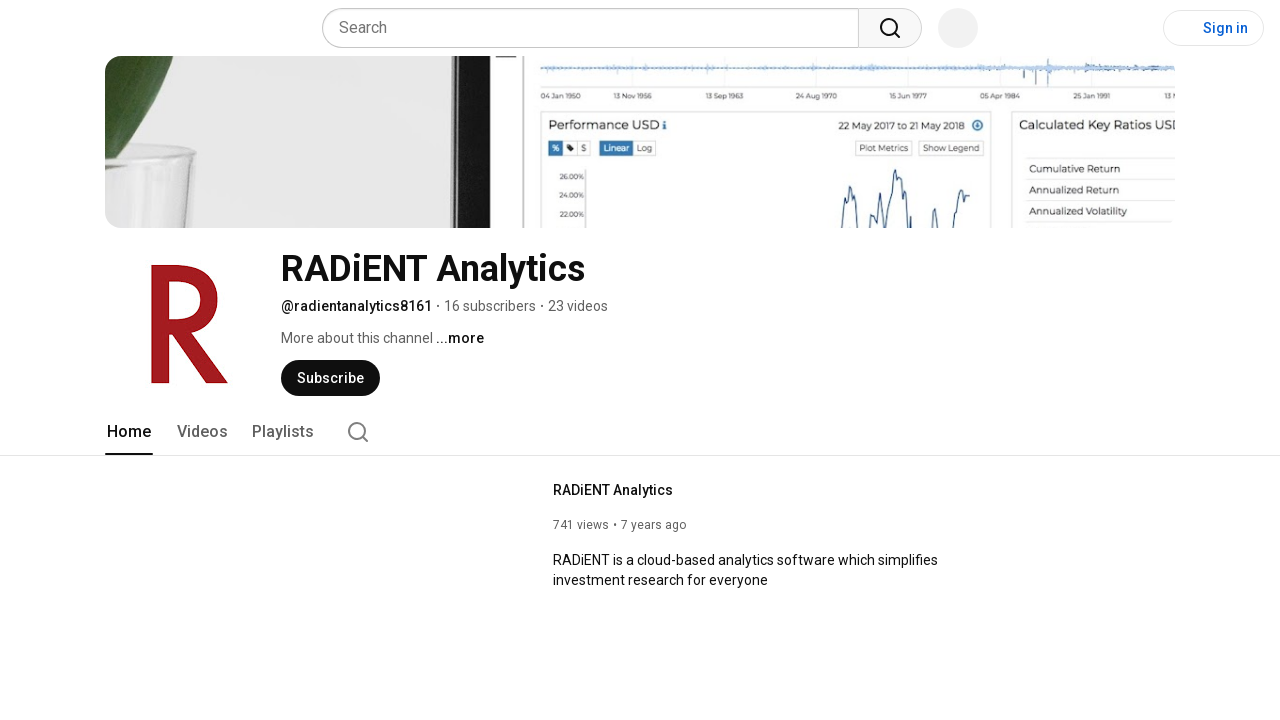

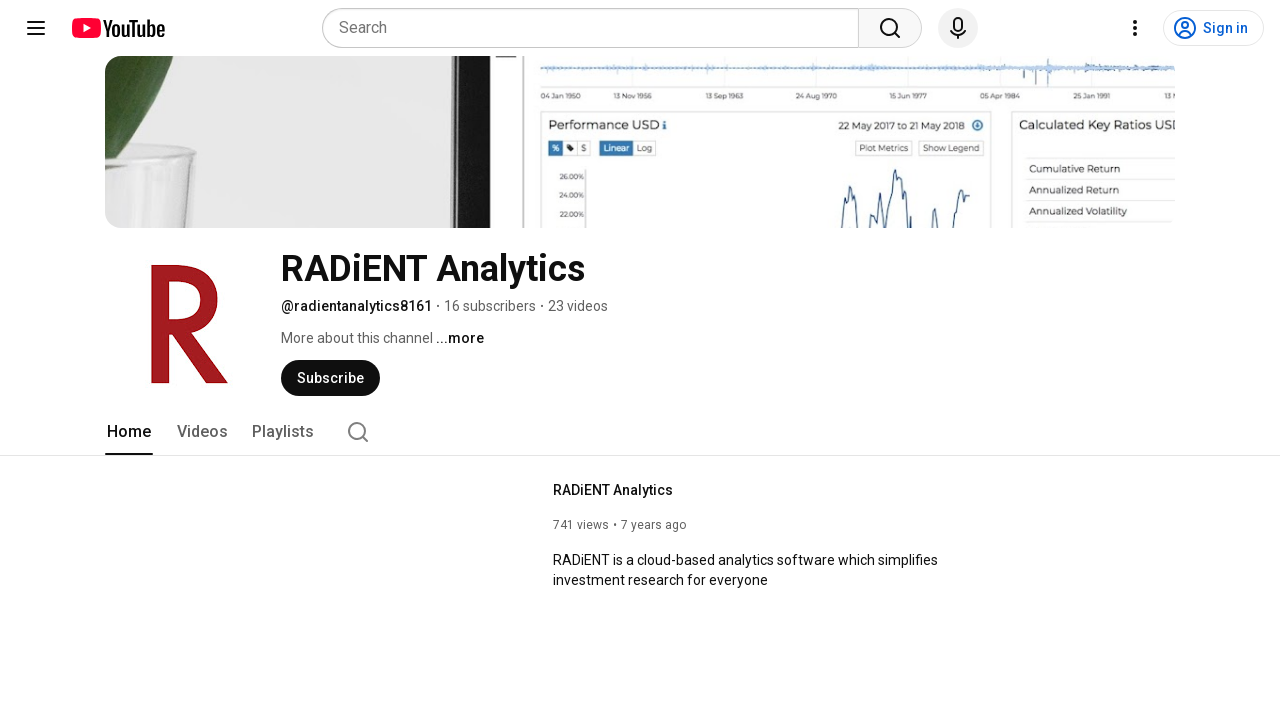